Tests the edit functionality on LetCode by clicking the Edit link and filling in a full name field

Starting URL: https://letcode.in/test

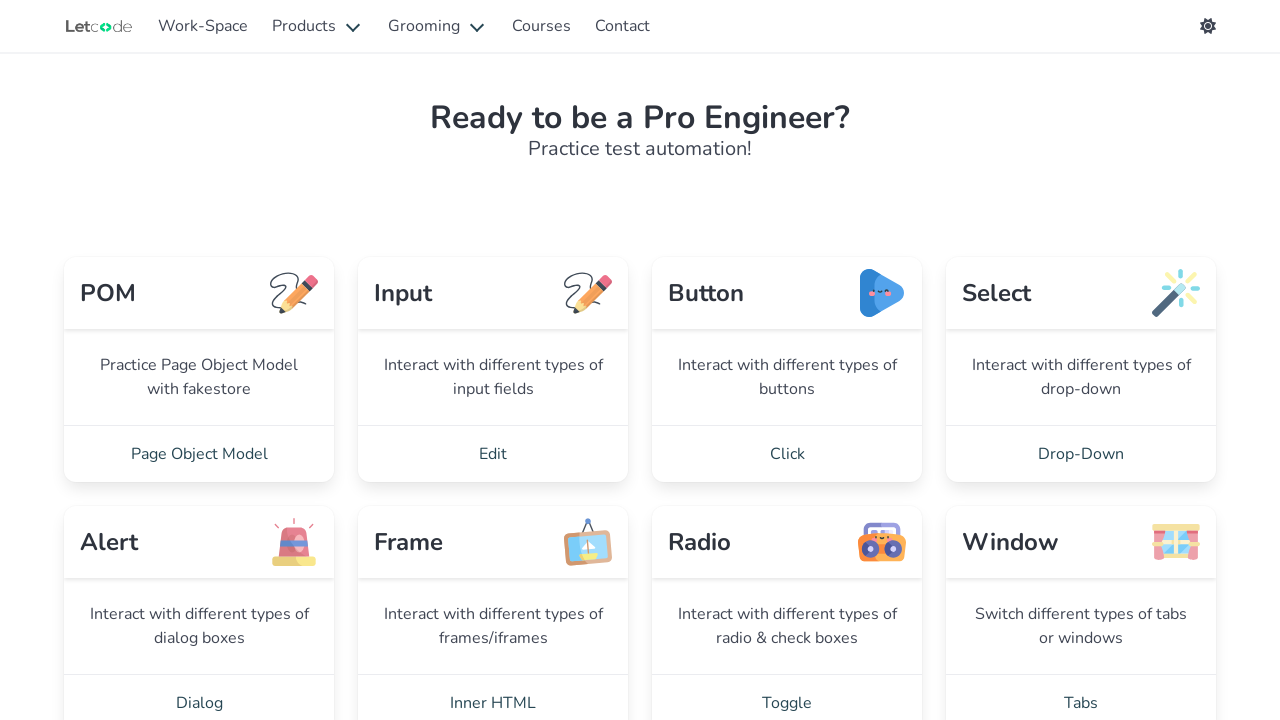

Clicked the Edit link at (493, 454) on a:text('Edit')
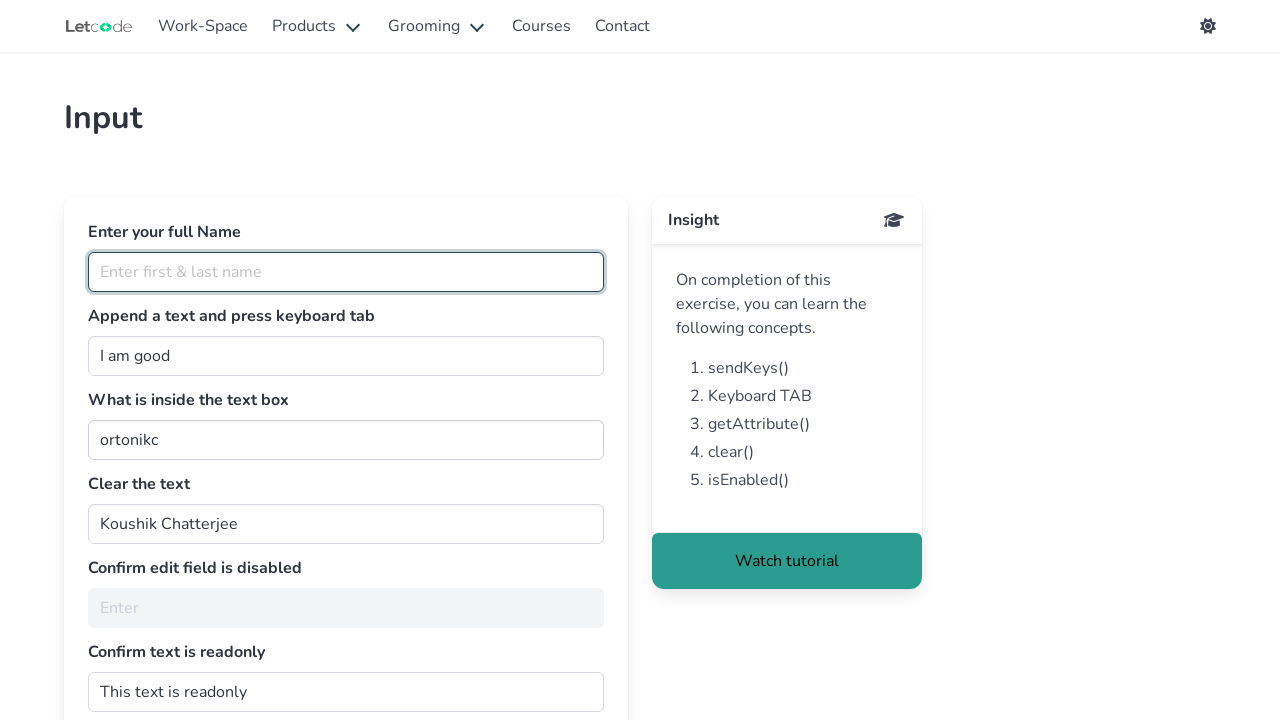

Filled full name field with 'Marcus Thompson Rivera' on #fullName
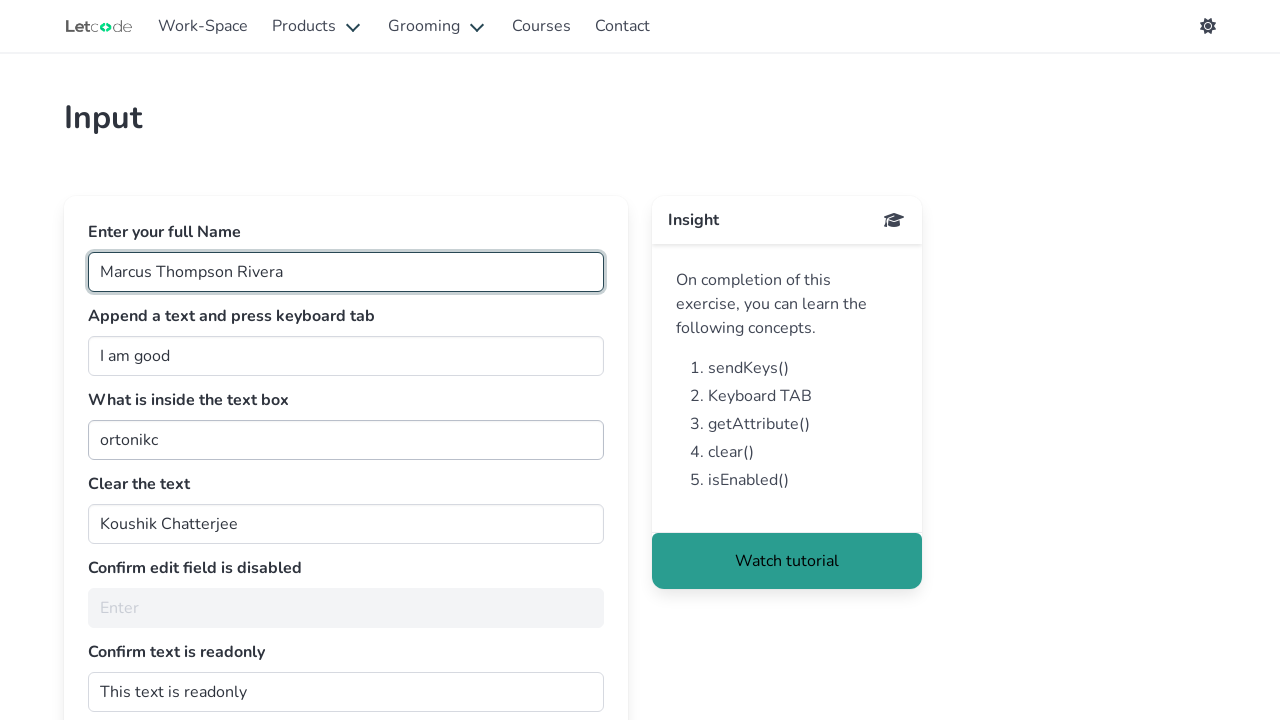

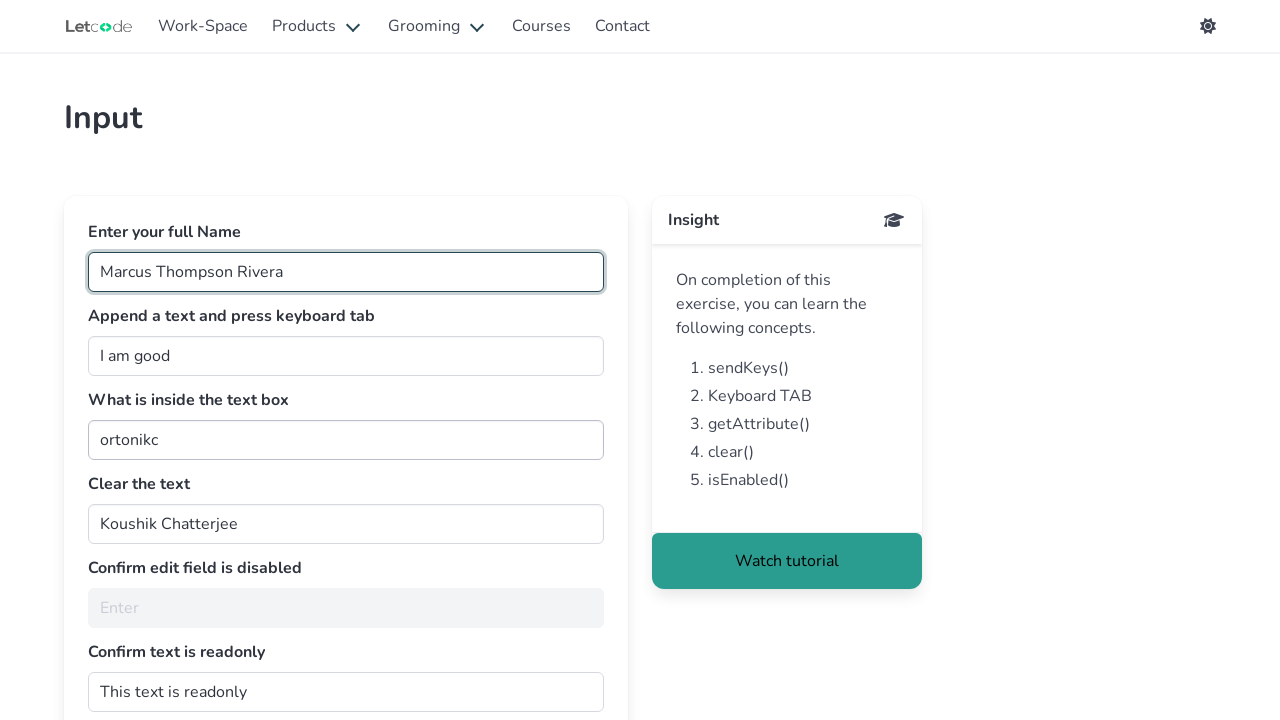